Validates that the submit button is disabled when the form is empty

Starting URL: https://demoqa.com/automation-practice-form/

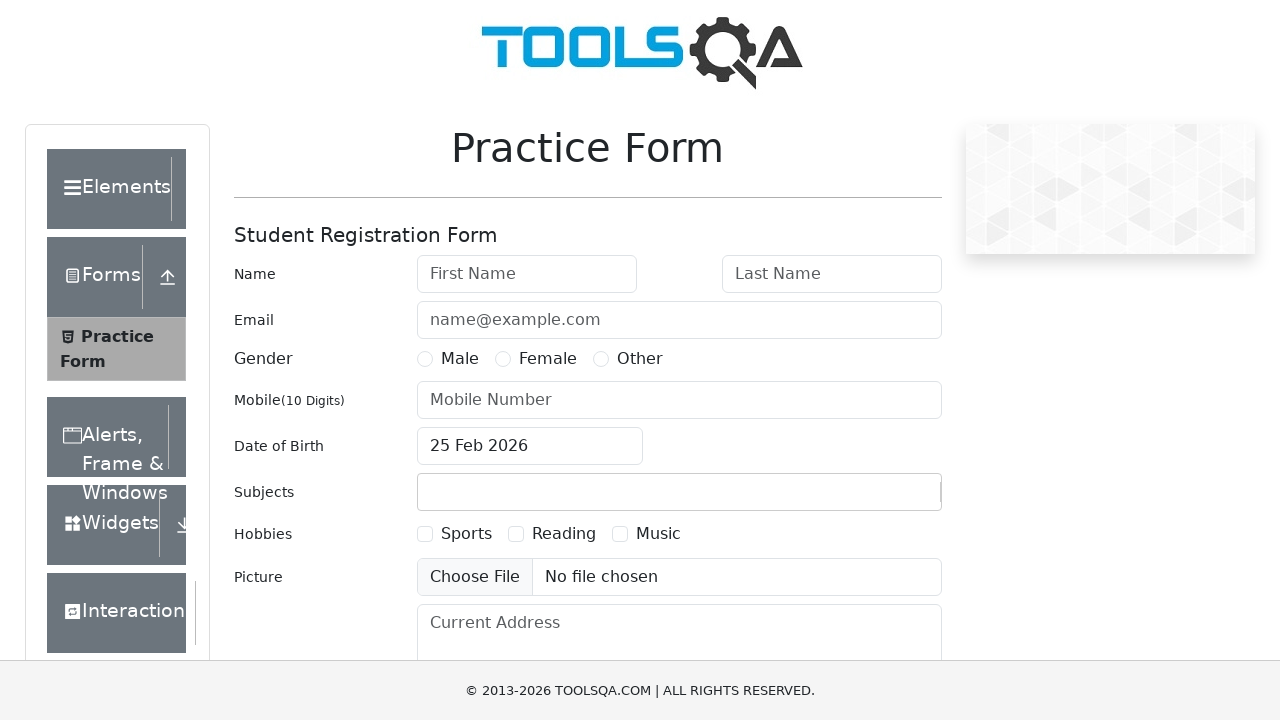

Checked if submit button is enabled on empty form
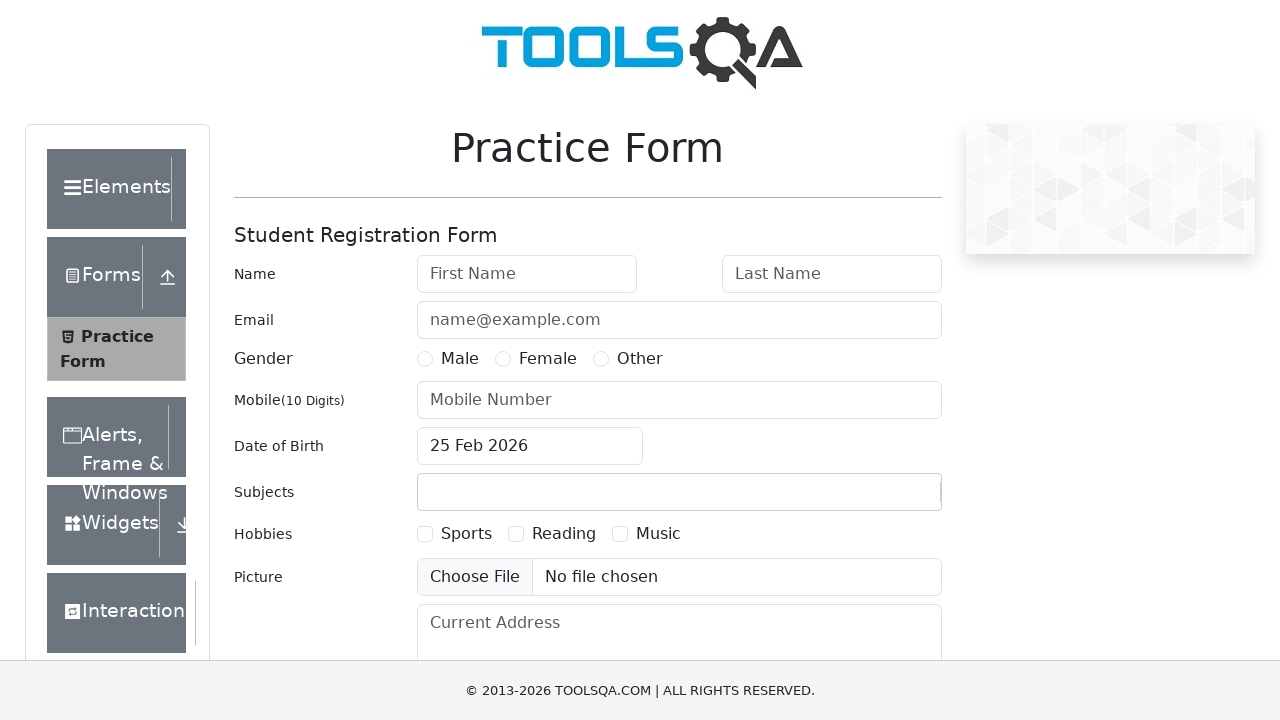

Asserted that submit button is enabled
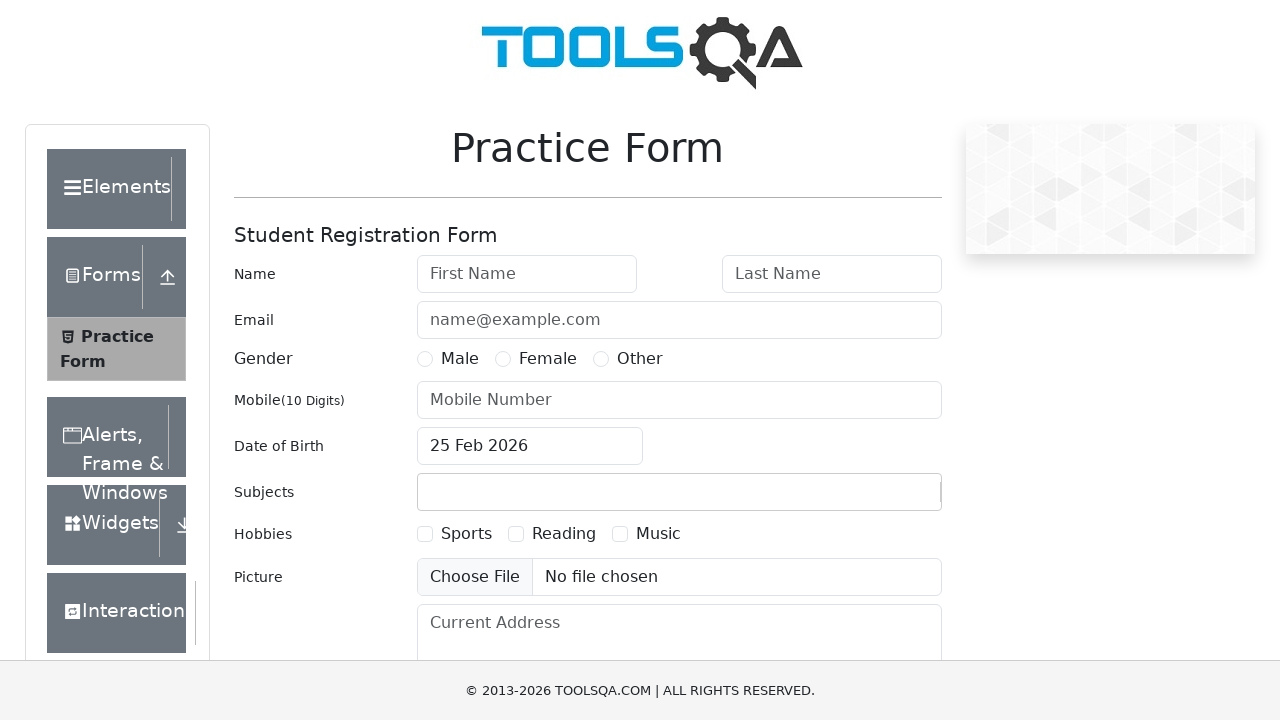

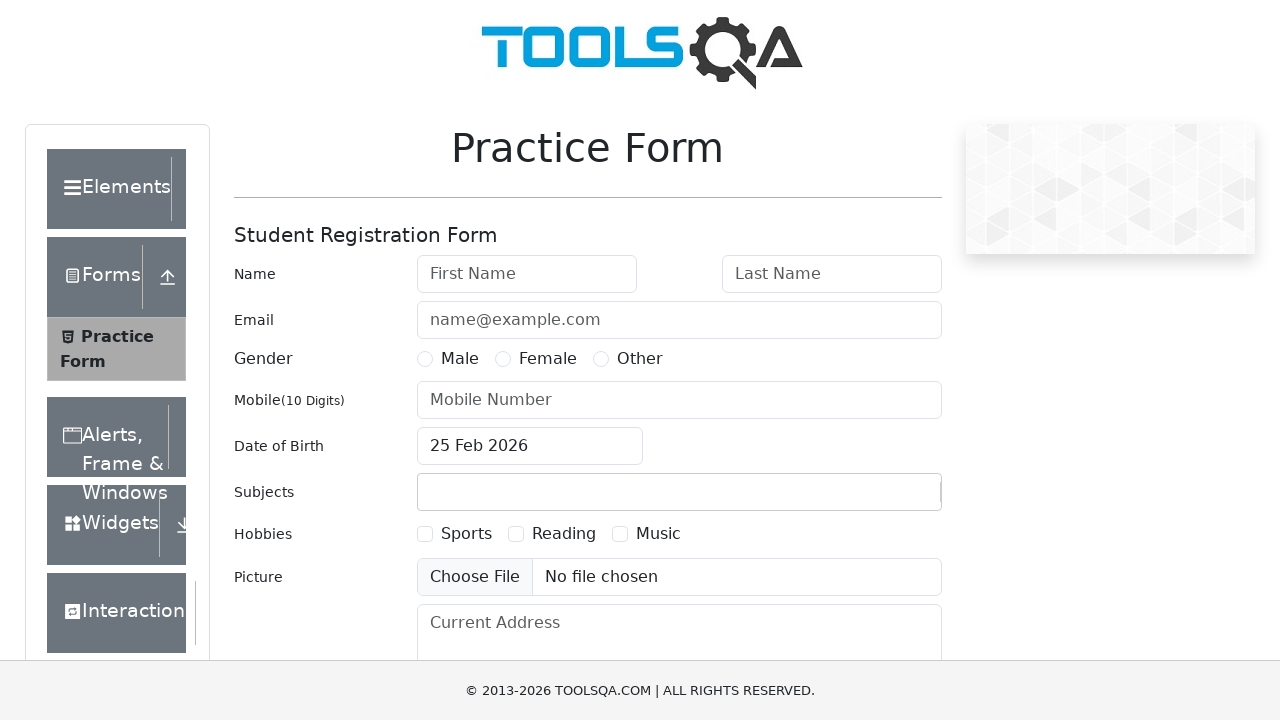